Tests page scrolling functionality by pressing Page Down twice and then Page Up once on the Selenium website.

Starting URL: https://www.selenium.dev/

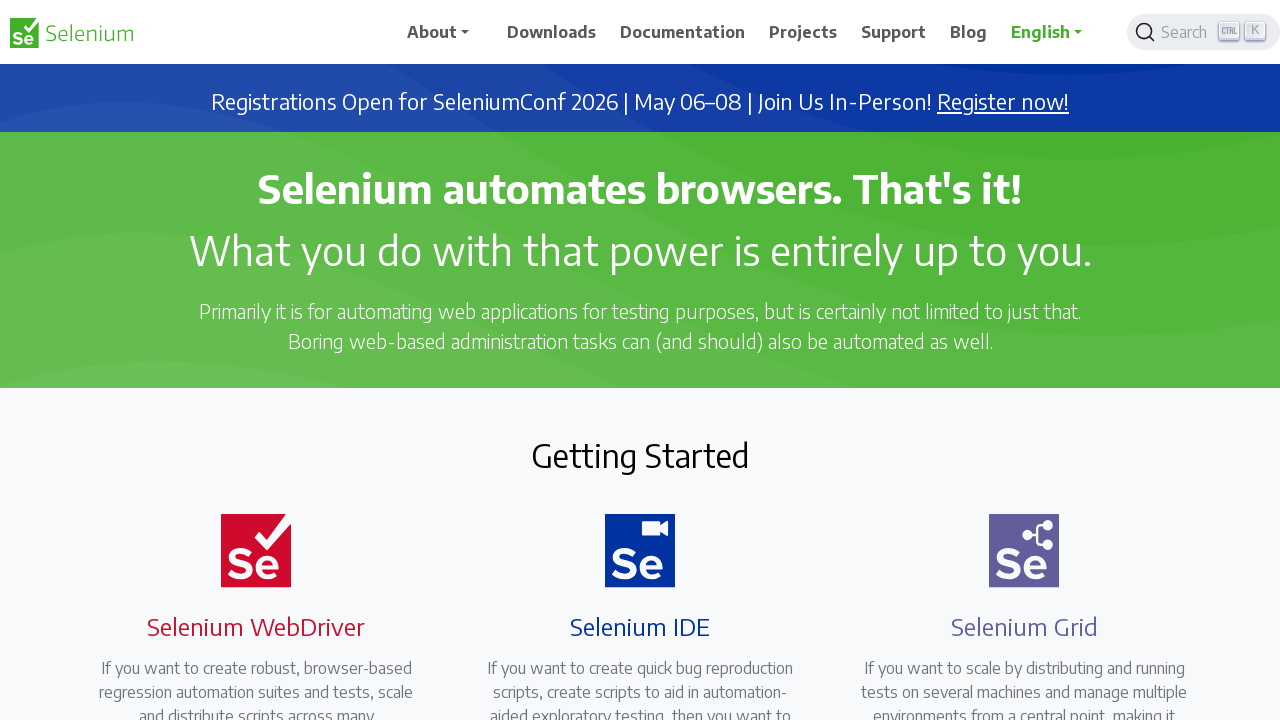

Pressed Page Down to scroll page down
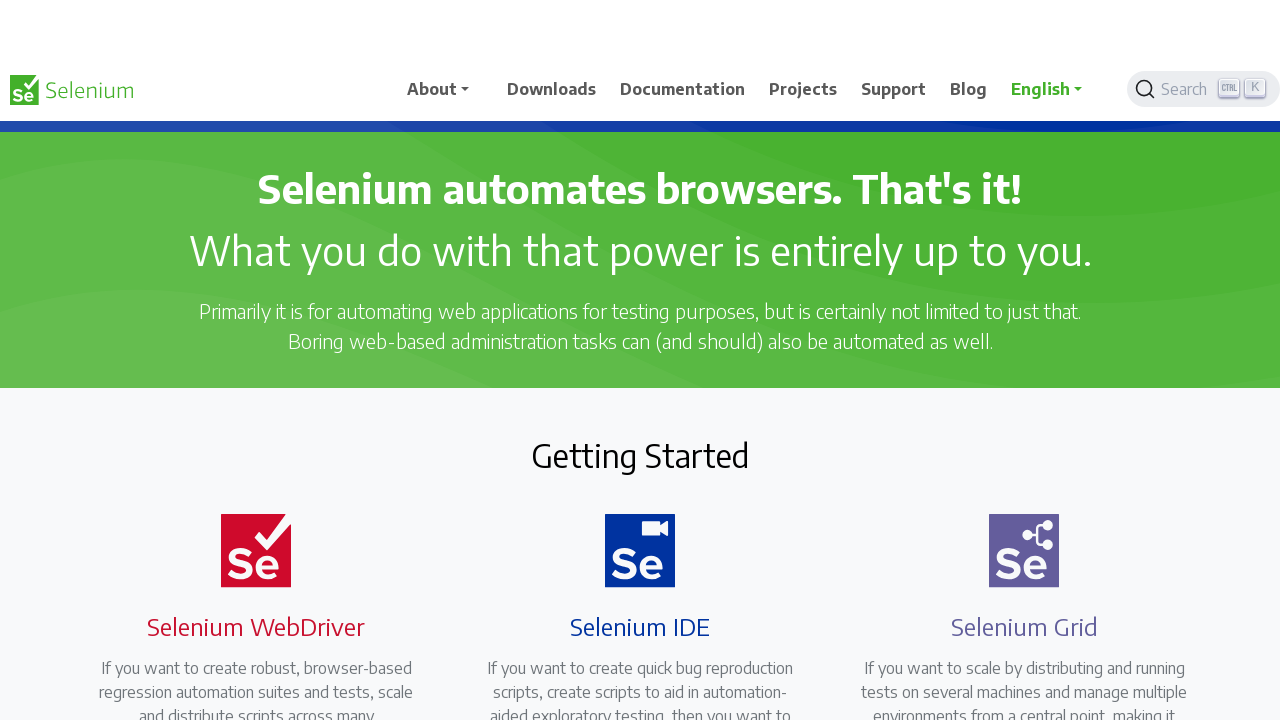

Waited 2 seconds for scroll animation
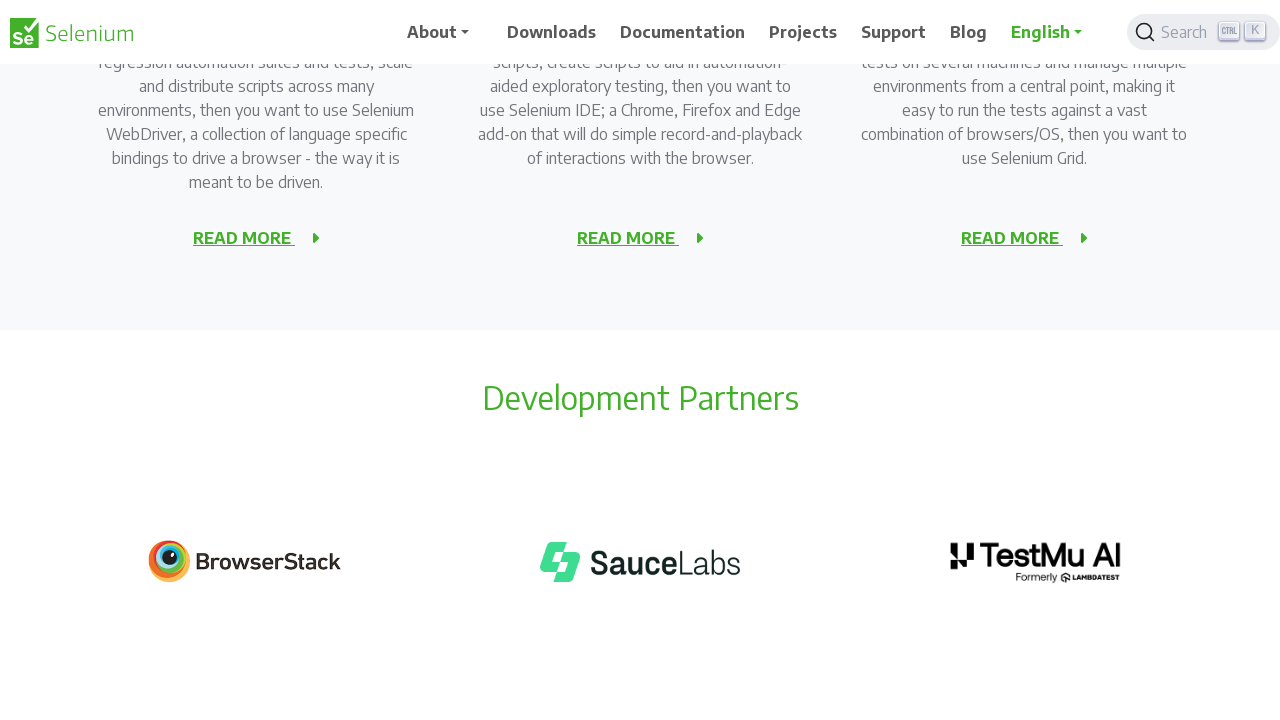

Pressed Page Down again to scroll page down further
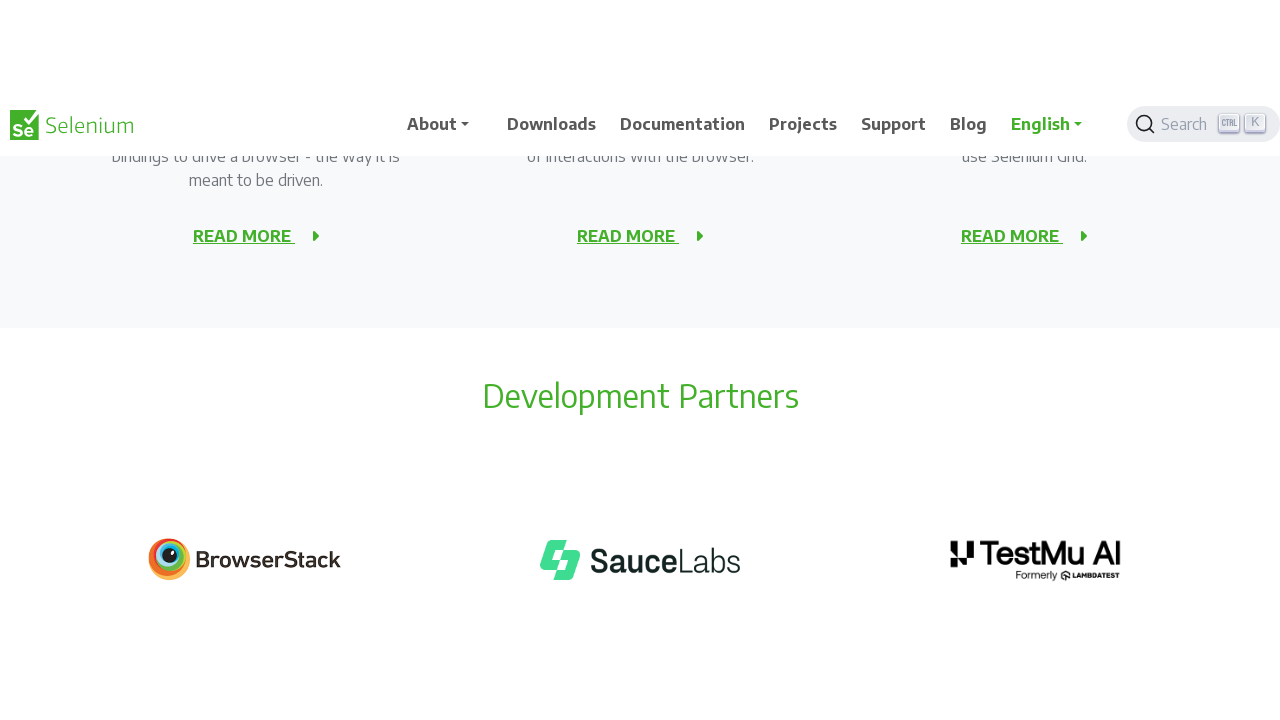

Waited 2 seconds for scroll animation
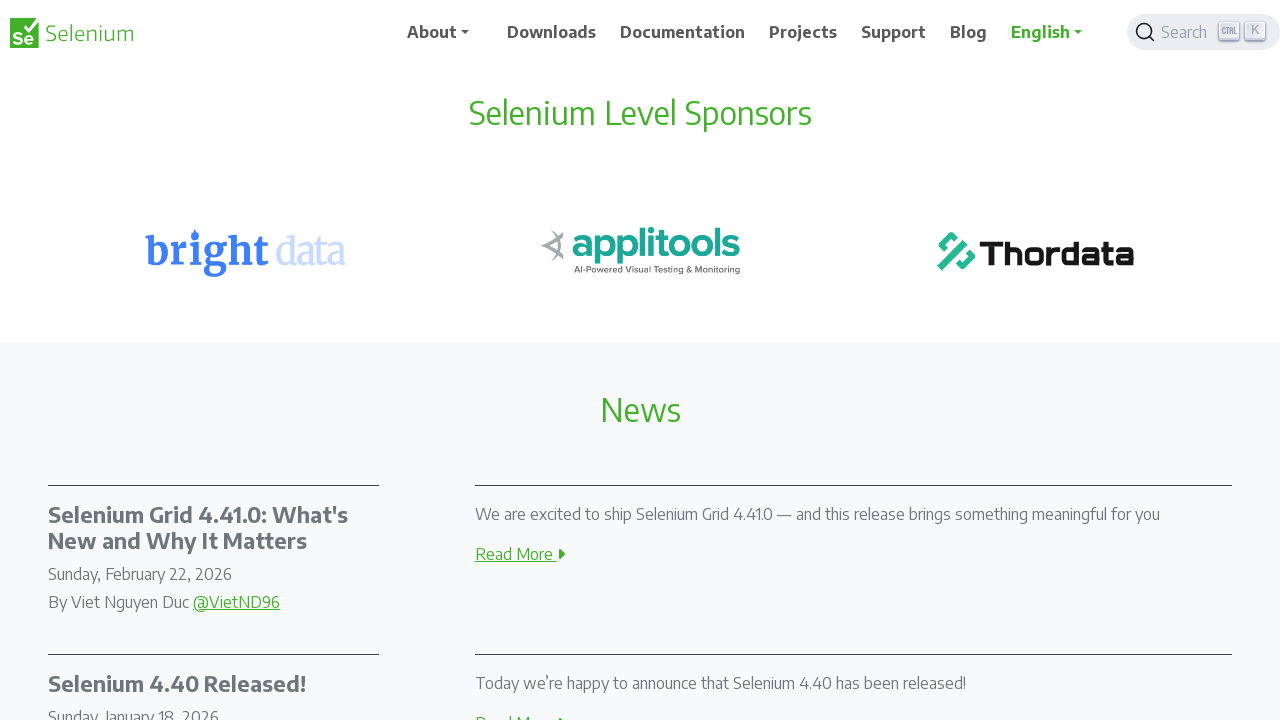

Pressed Page Up to scroll page back up
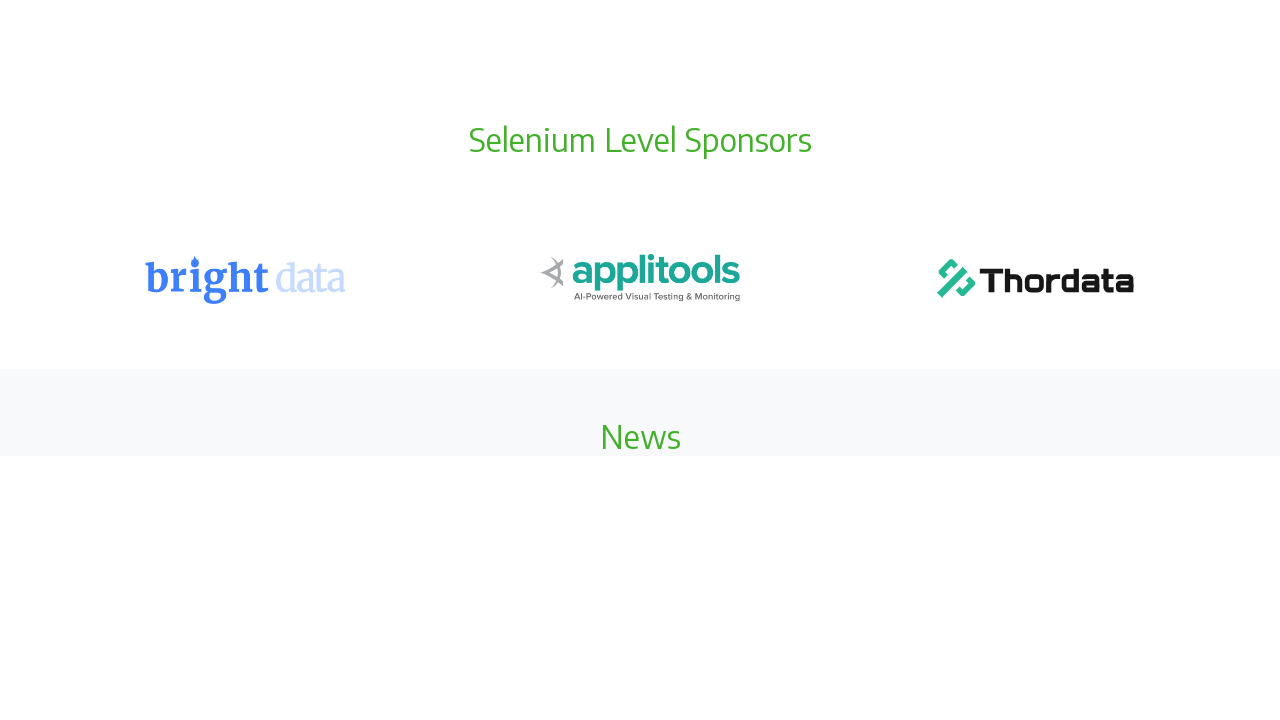

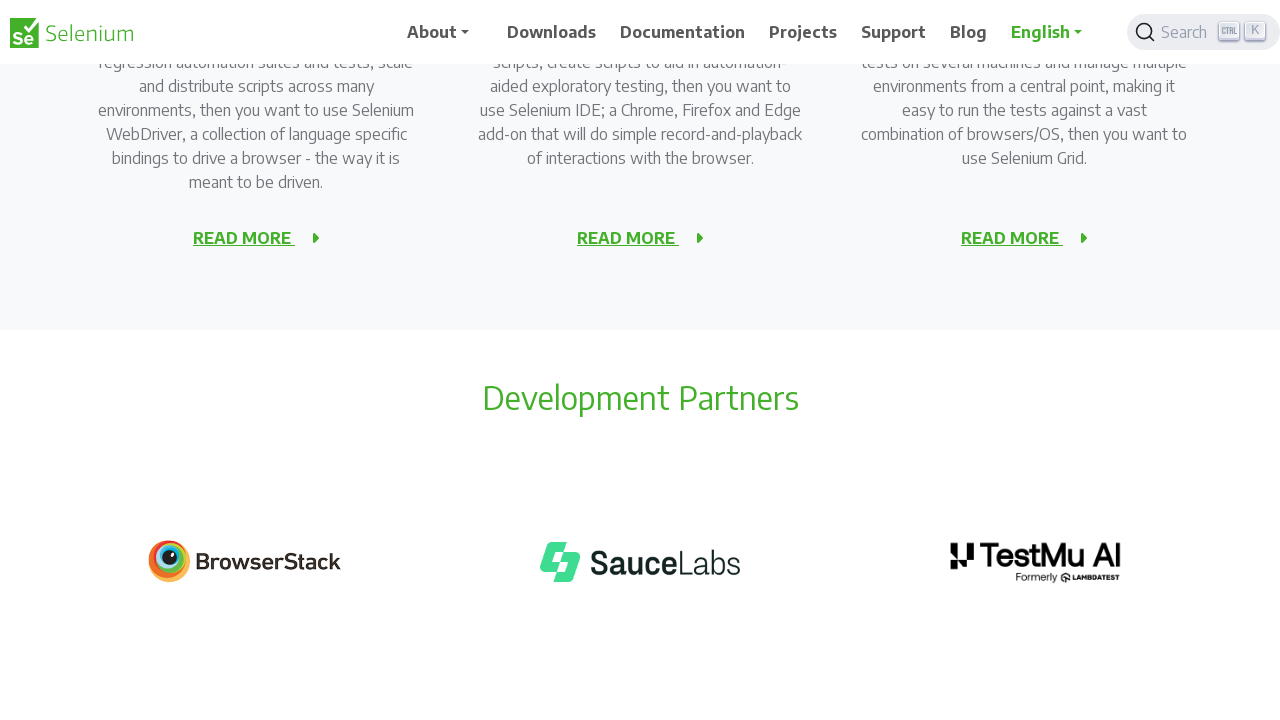